Tests right-click context menu functionality

Starting URL: http://swisnl.github.io/jQuery-contextMenu/demo.html

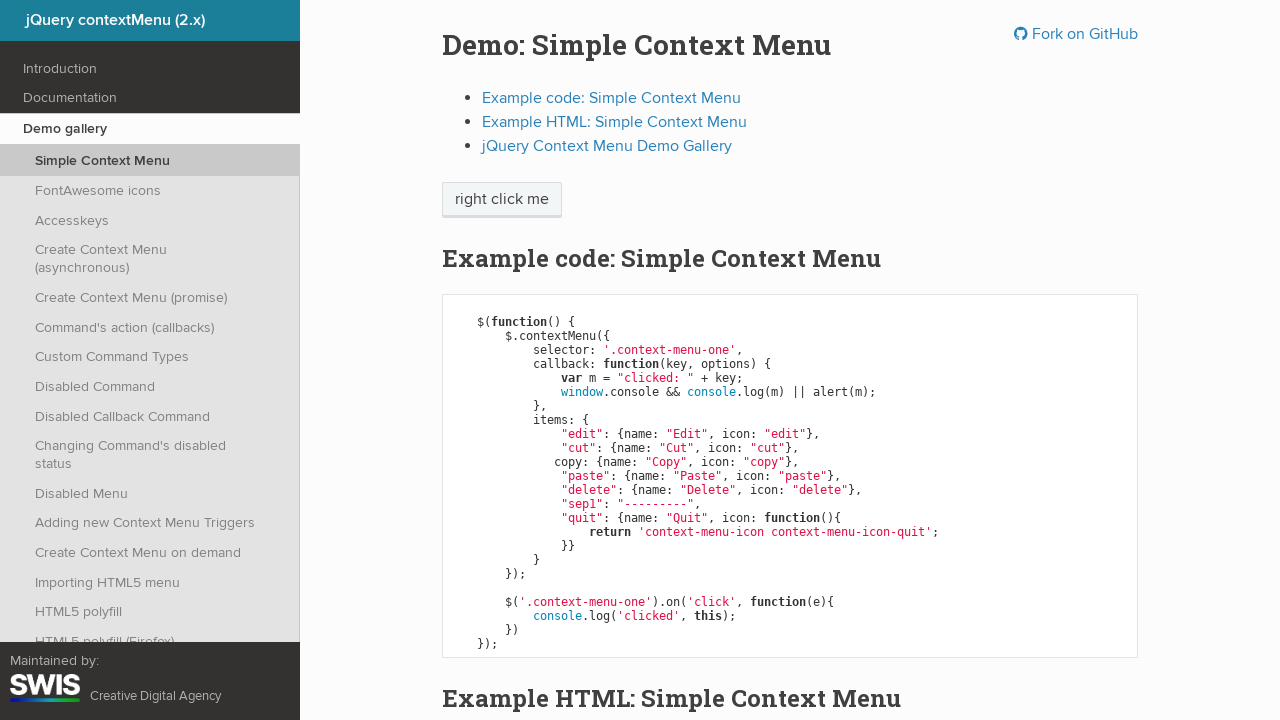

Located the context menu button element
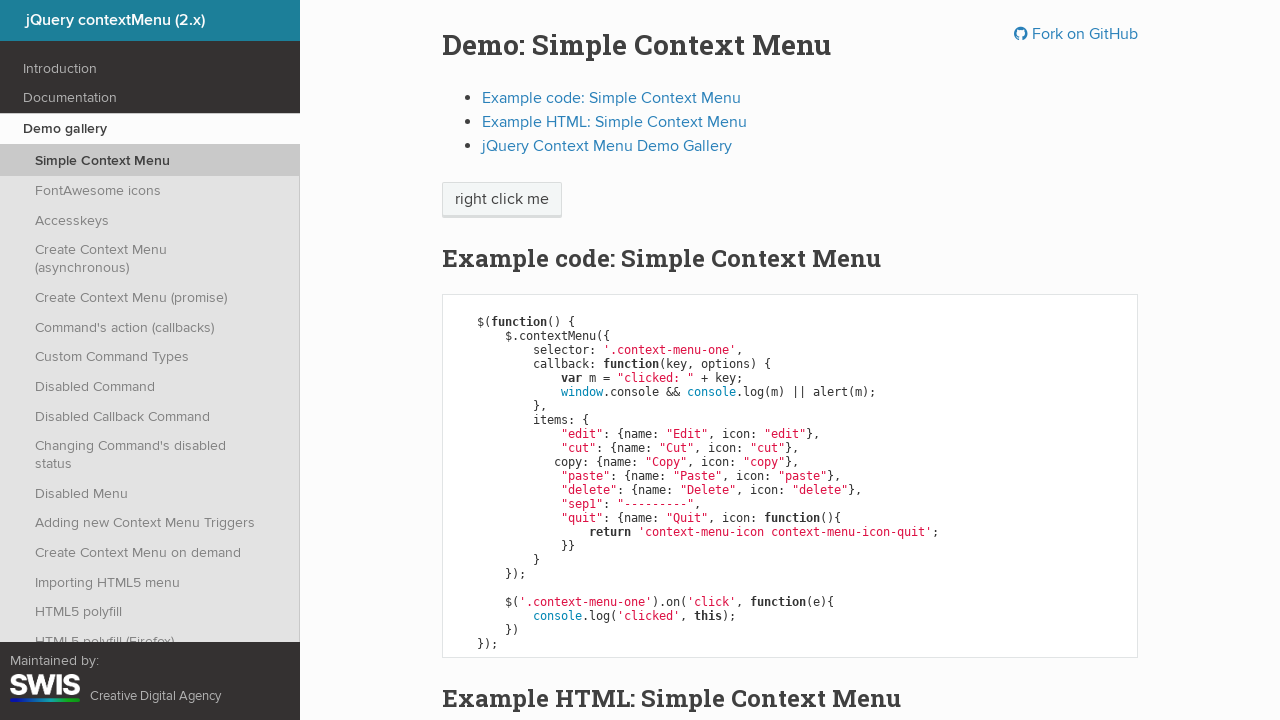

Right-clicked on the context menu button to open context menu at (502, 200) on xpath=//span[@class='context-menu-one btn btn-neutral']
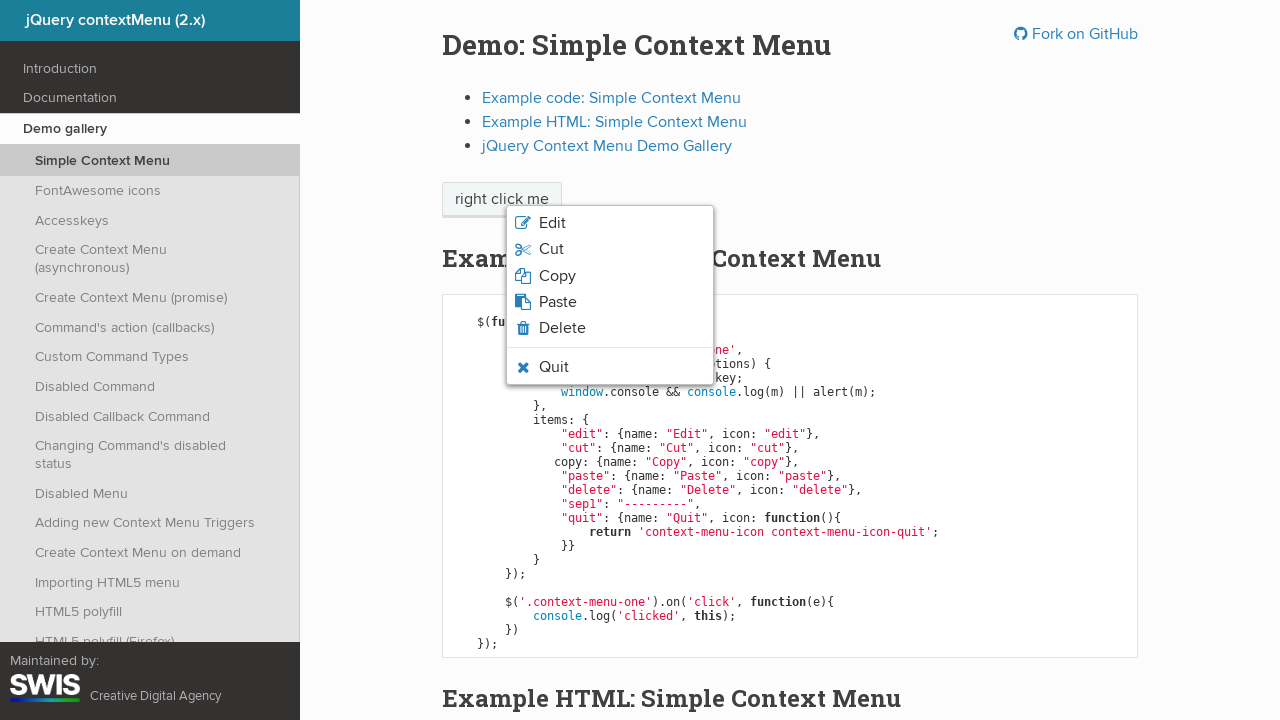

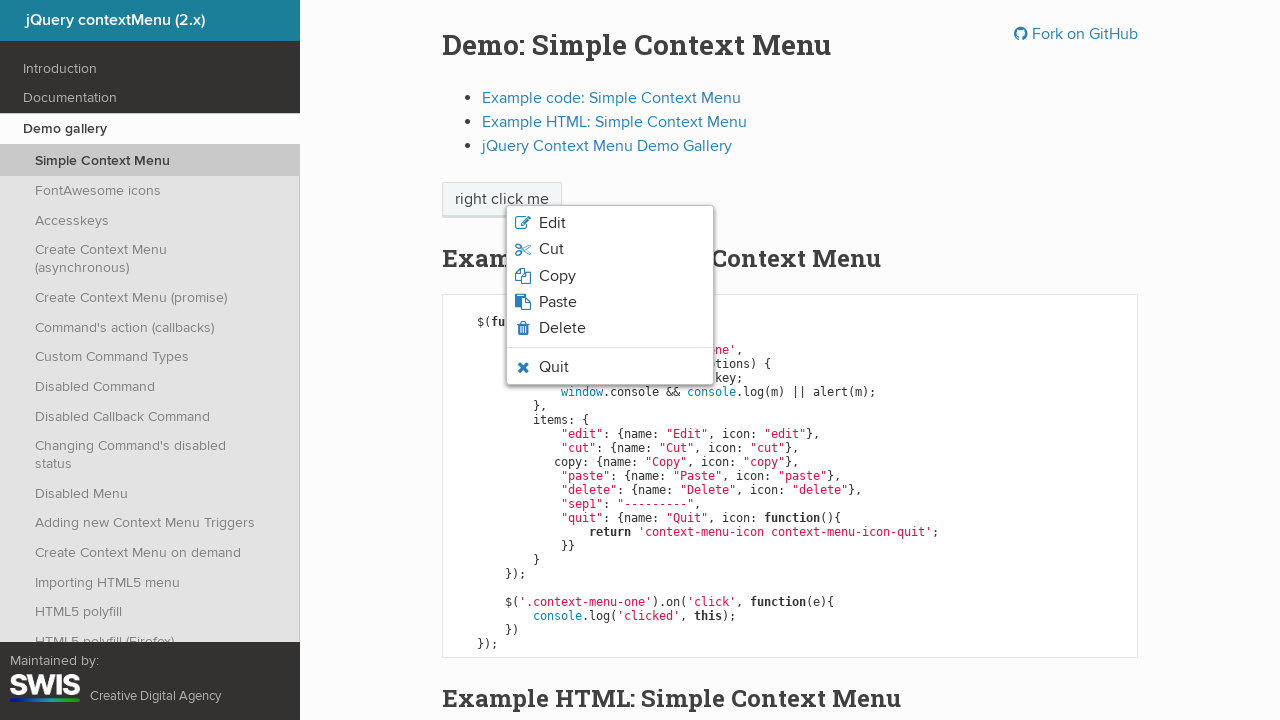